Tests the Monitors category navigation by clicking on the Monitors link in the product categories and verifying it is displayed

Starting URL: https://www.demoblaze.com/

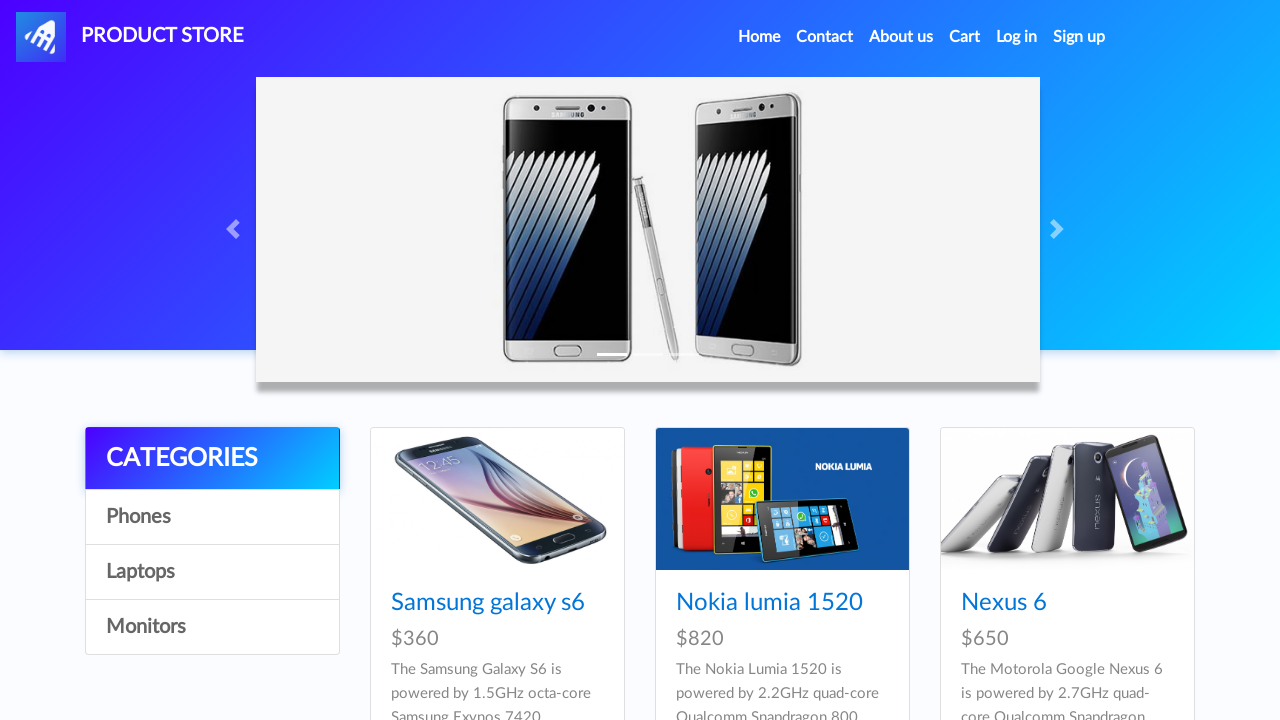

Clicked on Monitors category link at (212, 627) on xpath=//*[@id='contcont']//*[text()='Monitors']
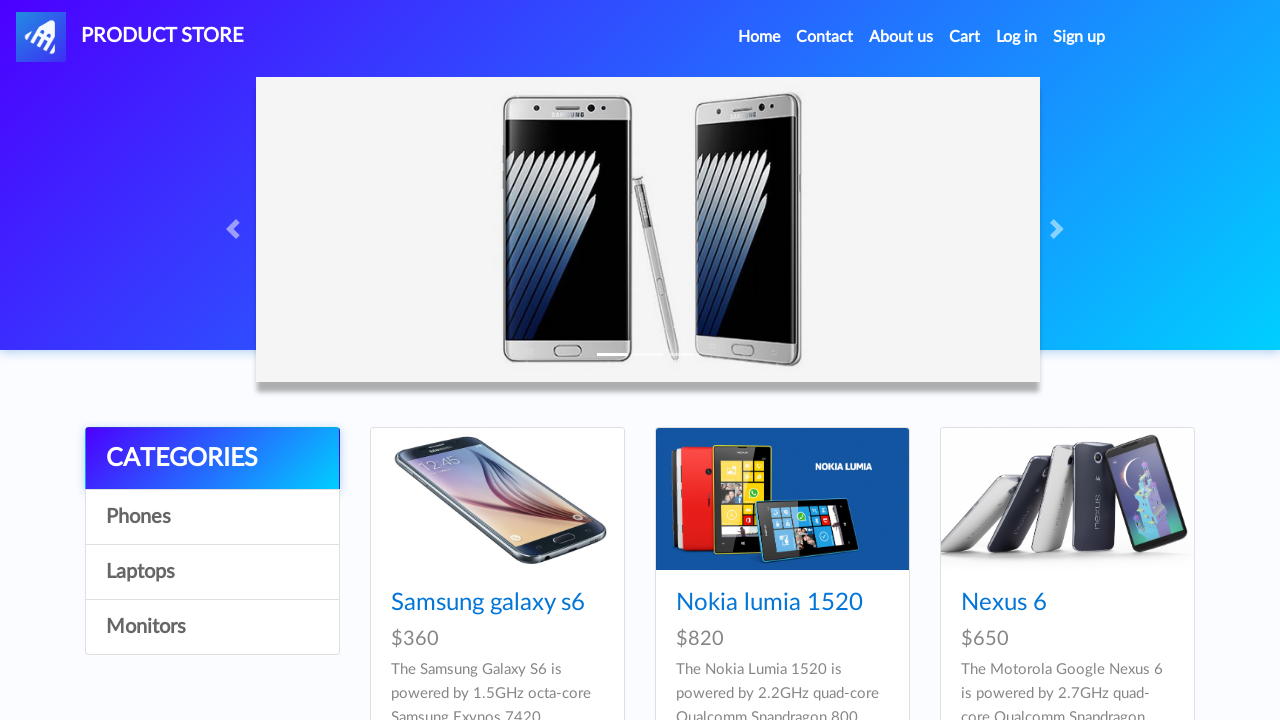

Monitors category is now visible and displayed
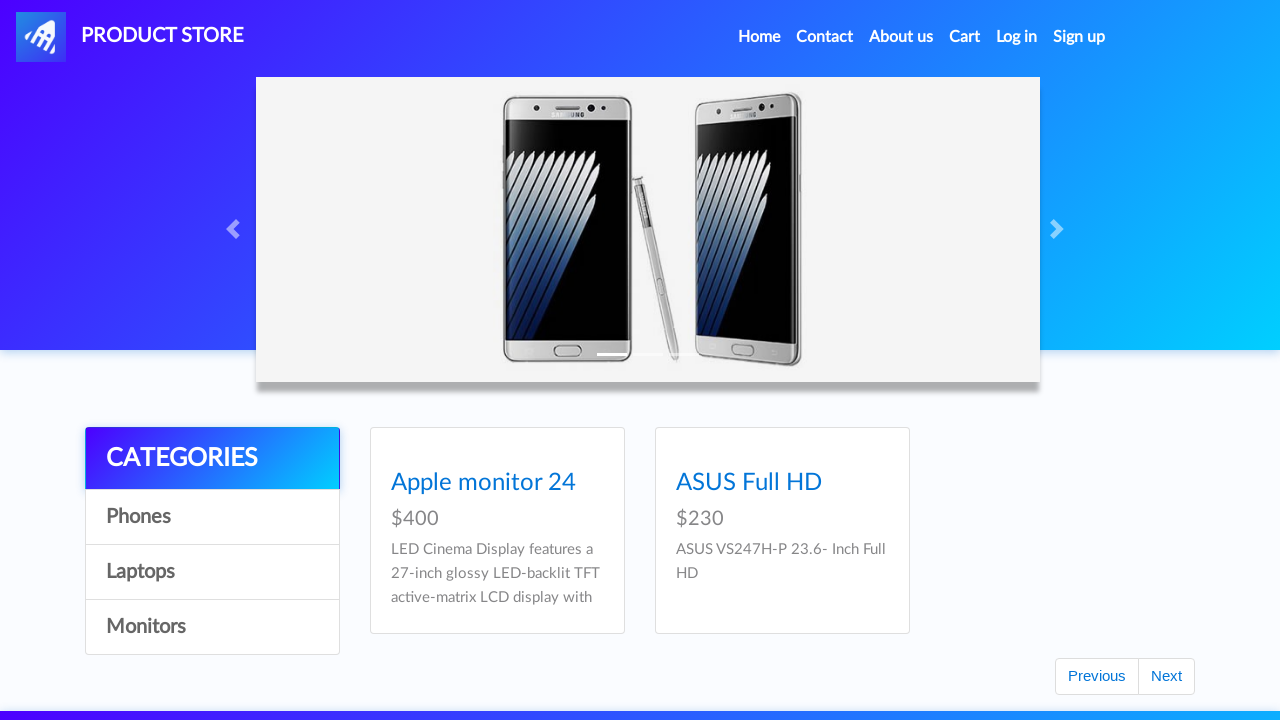

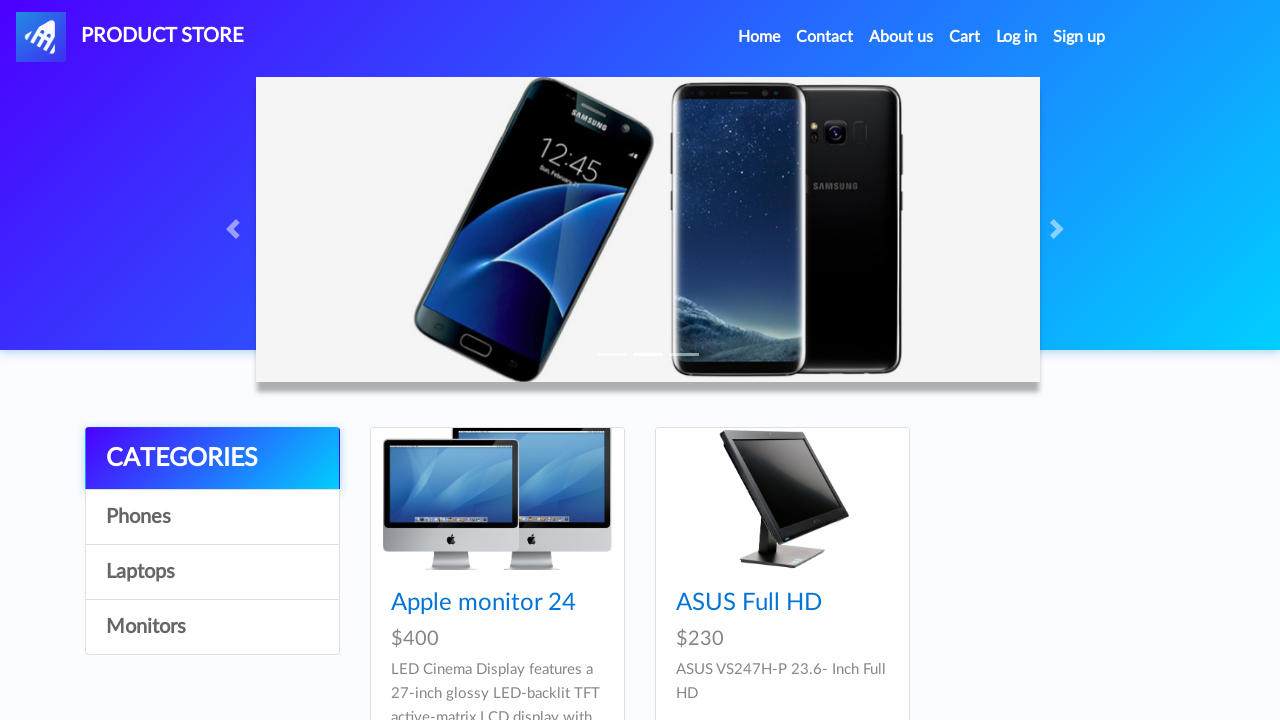